Tests navigation to jQuery UI page and verifies visibility of various UI elements including navigation links, interaction components, widgets, effects, and utilities sections.

Starting URL: https://practice.expandtesting.com/

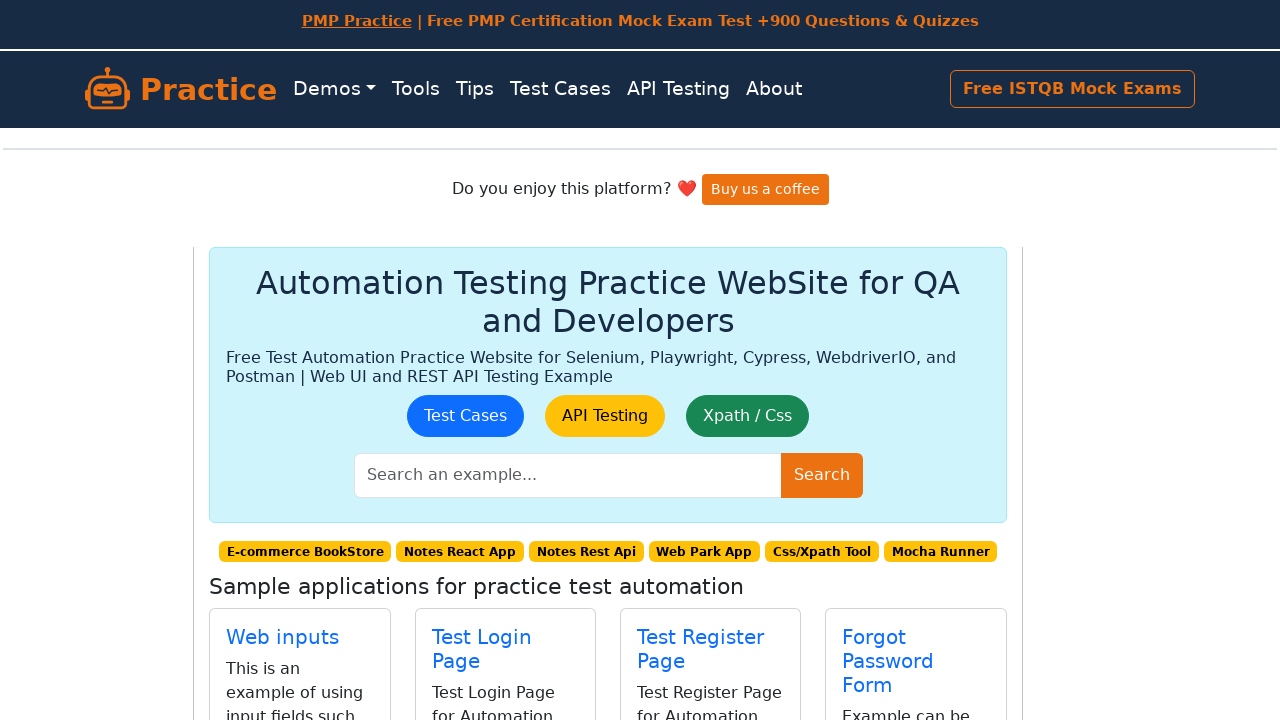

Clicked on JQuery UI link at (684, 400) on internal:role=link[name="JQuery UI"s]
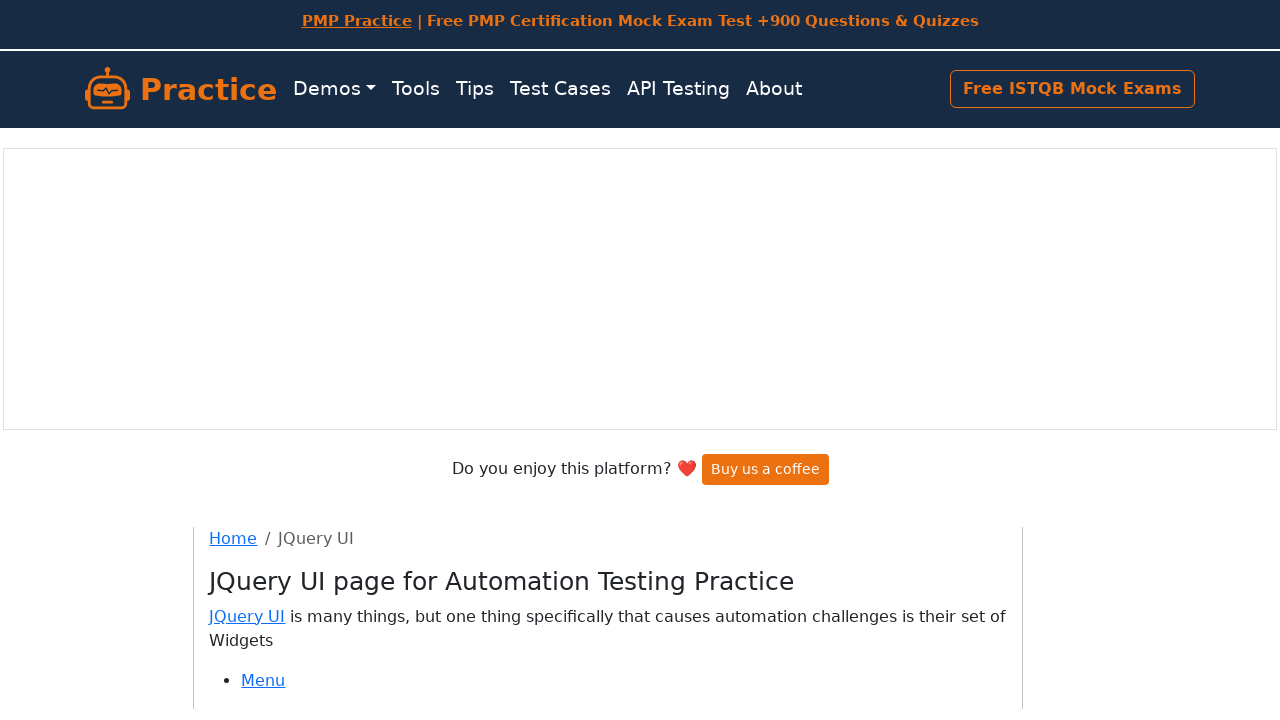

Waited for JQuery UI link to be visible
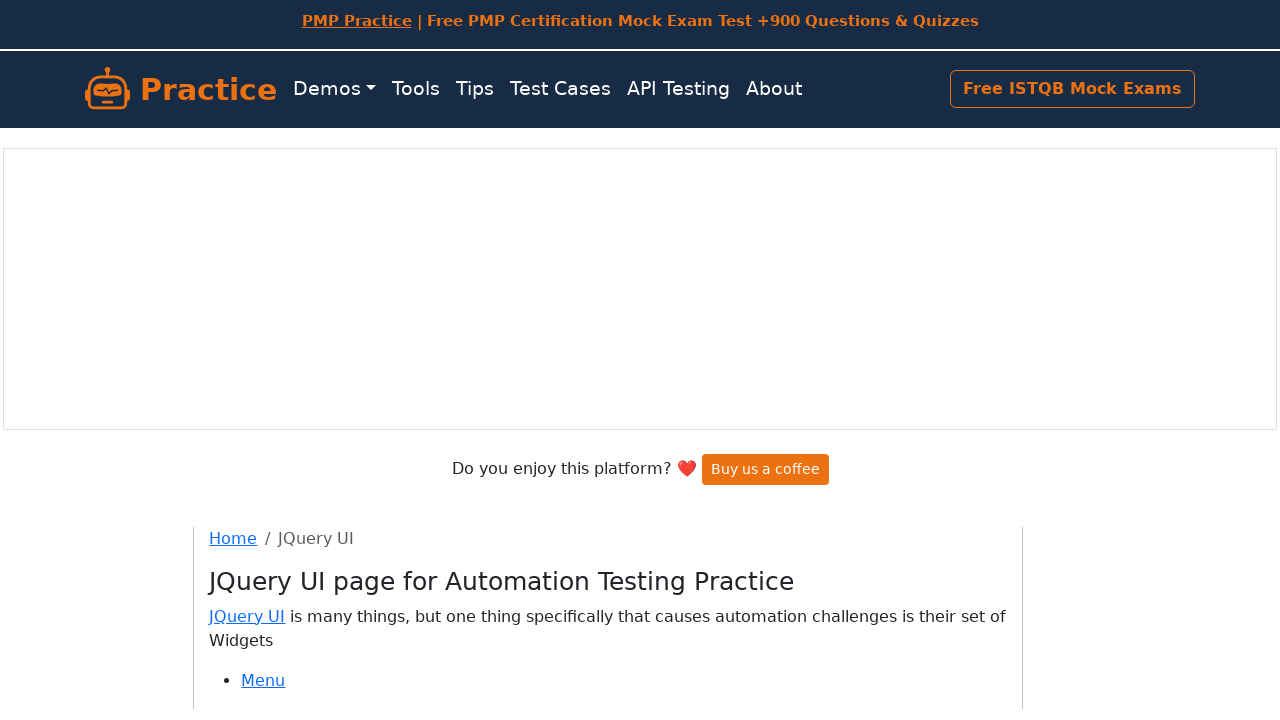

Clicked on JQuery UI link again at (247, 616) on internal:role=link[name="JQuery UI"i]
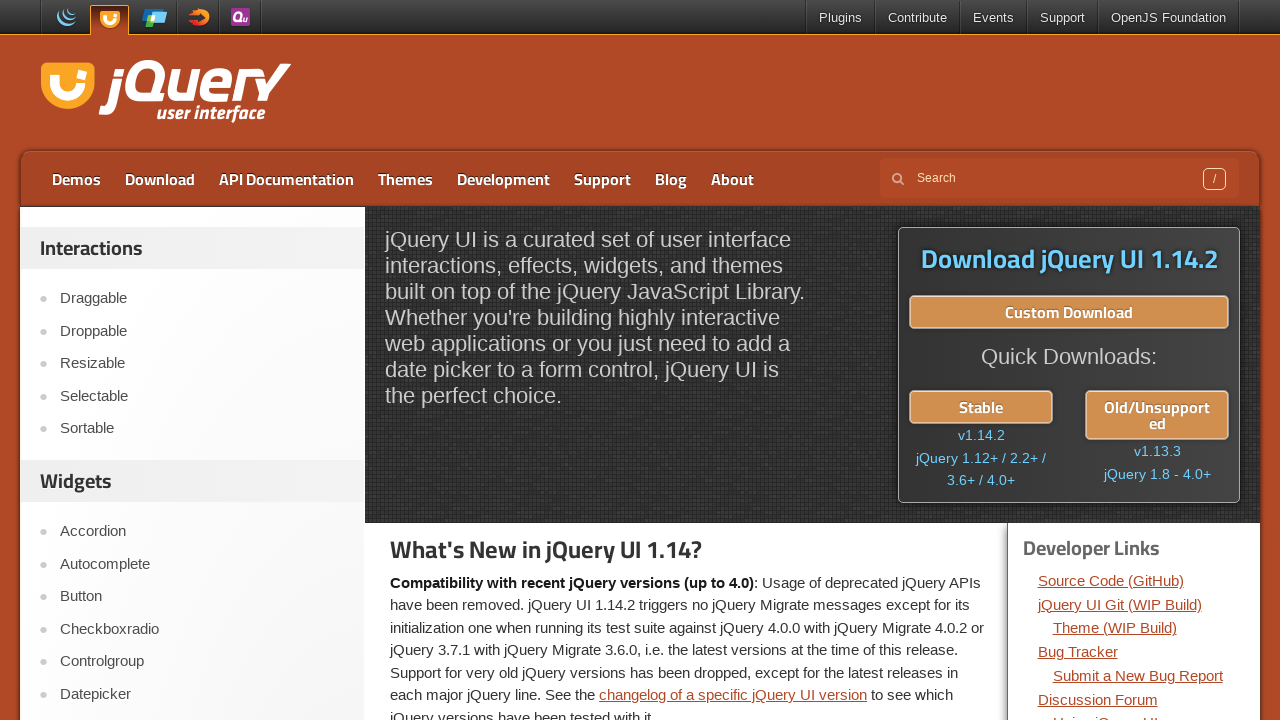

Waited for jQuery UI heading to be visible
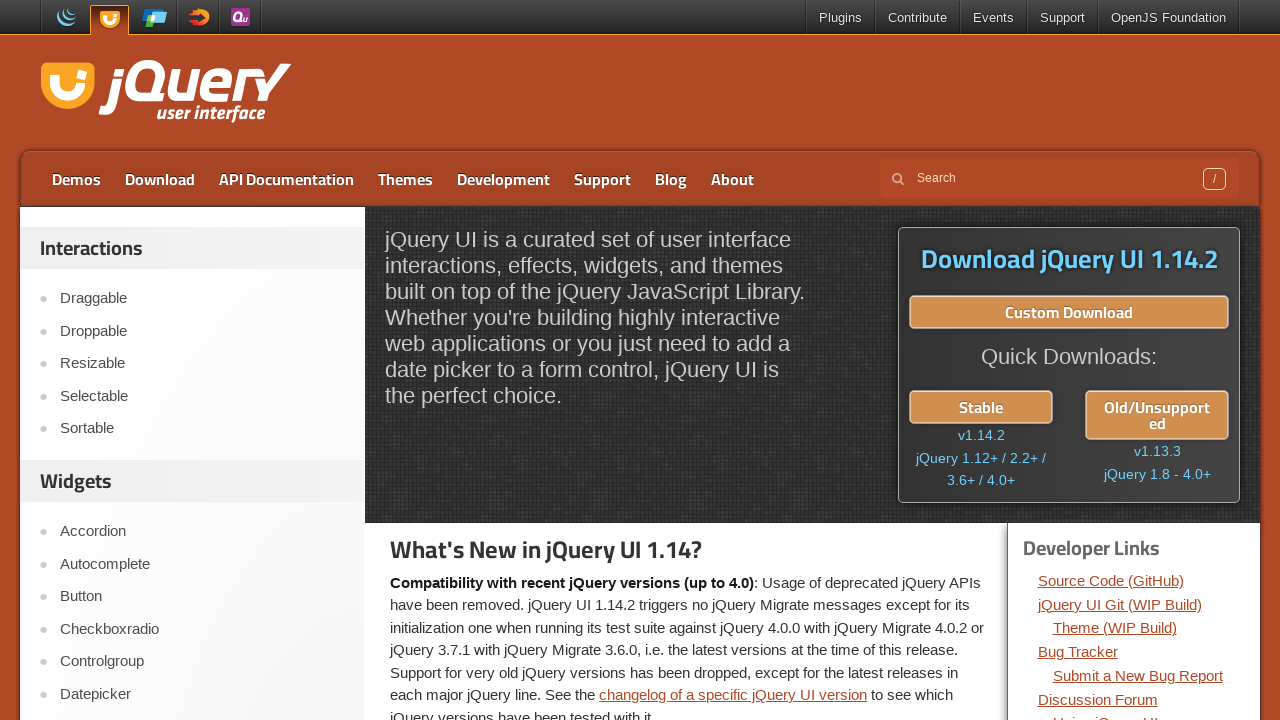

Verified Demos link is visible
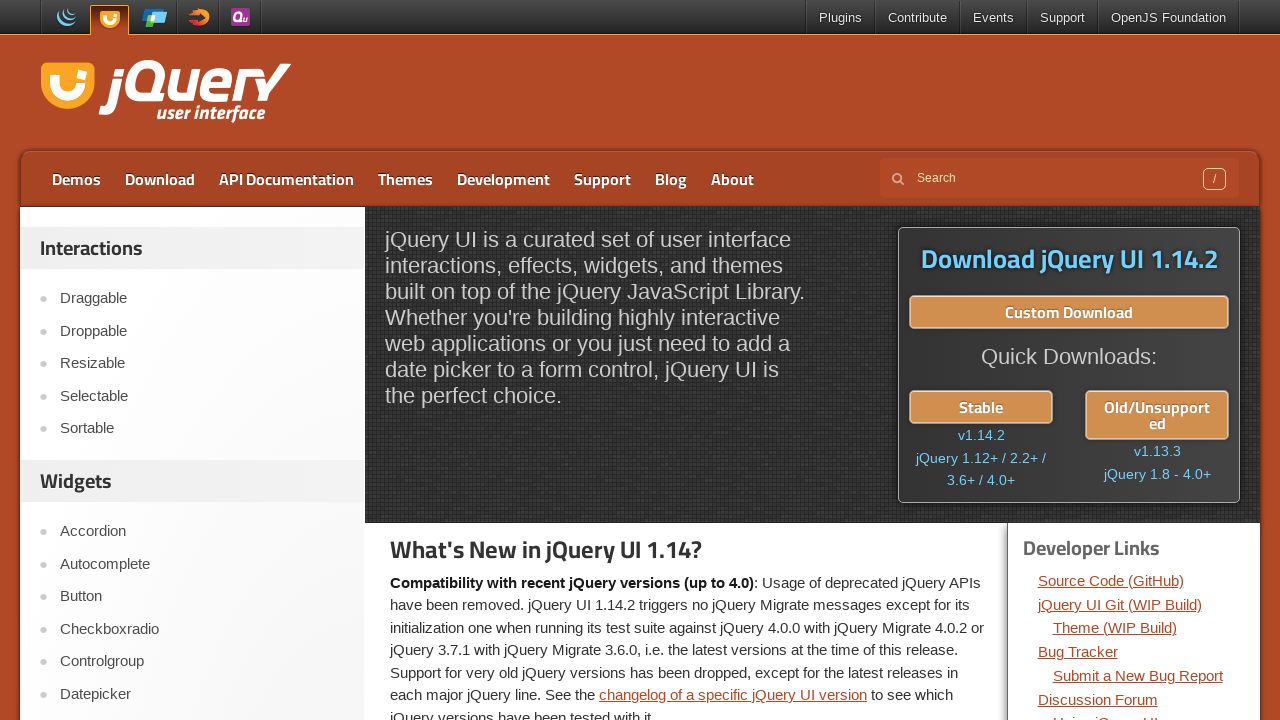

Verified Download link is visible
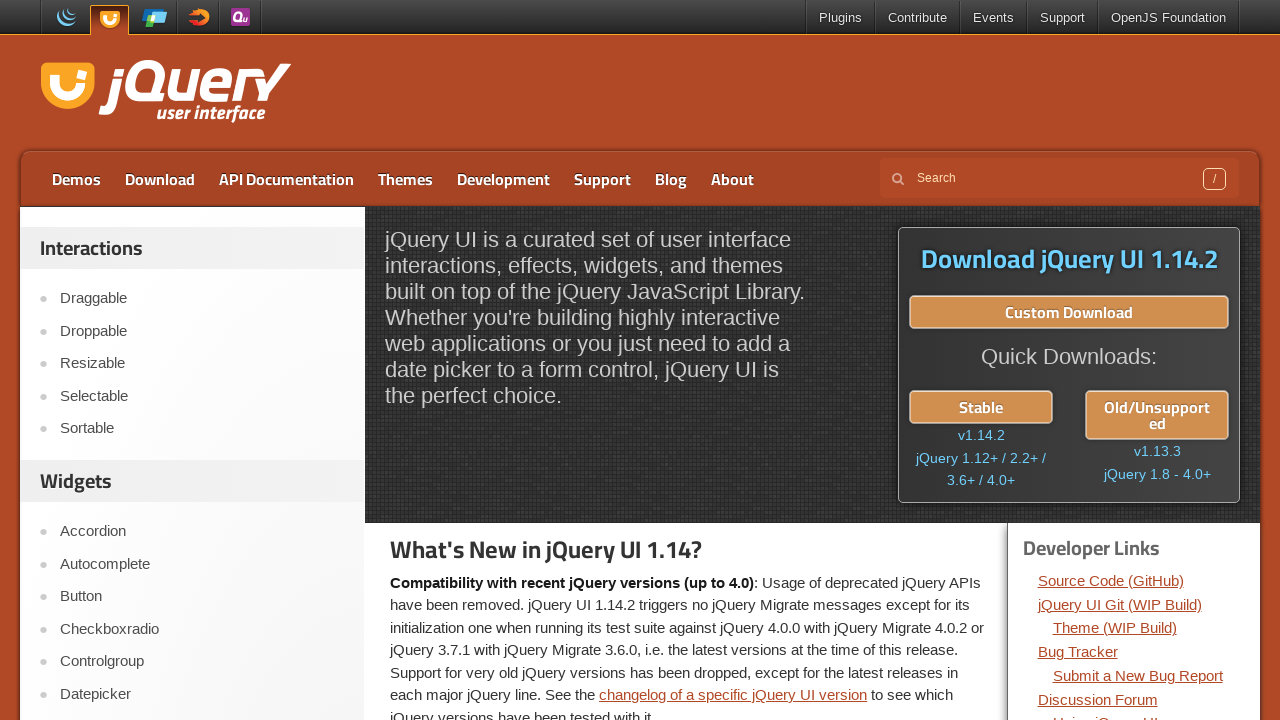

Verified Interactions section heading is visible
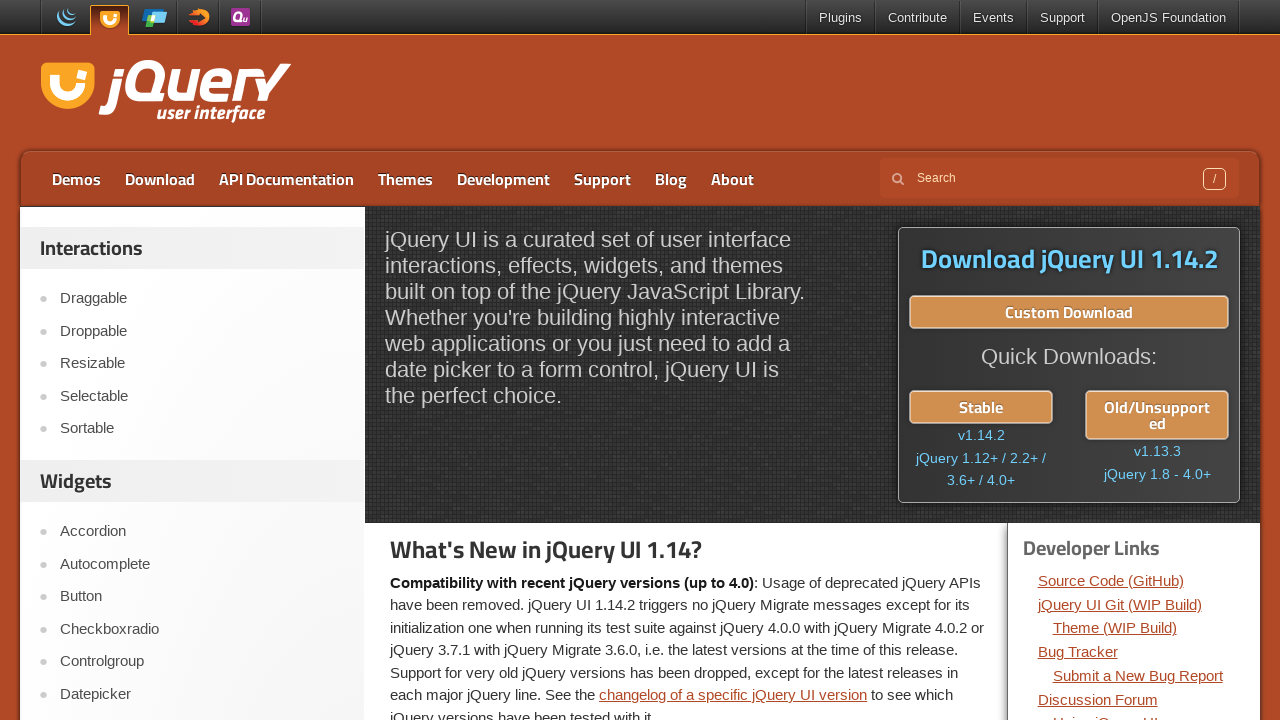

Verified Widgets section heading is visible
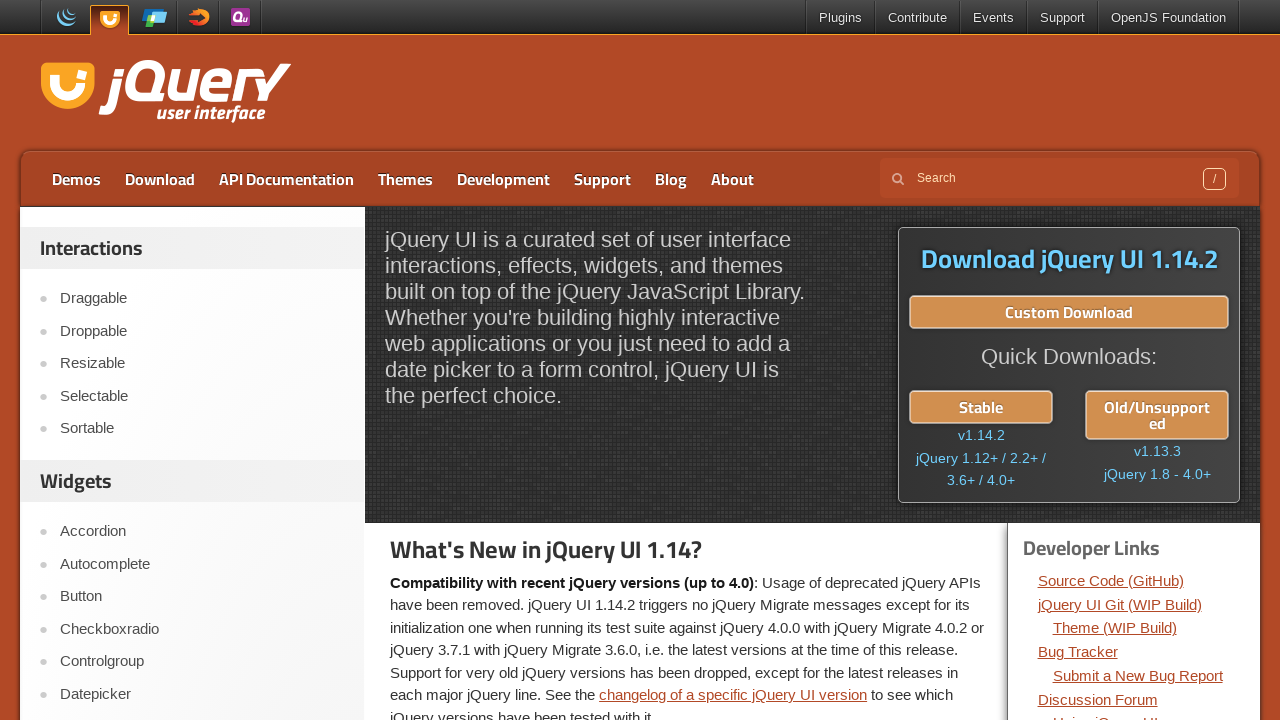

Verified Effects section heading is visible
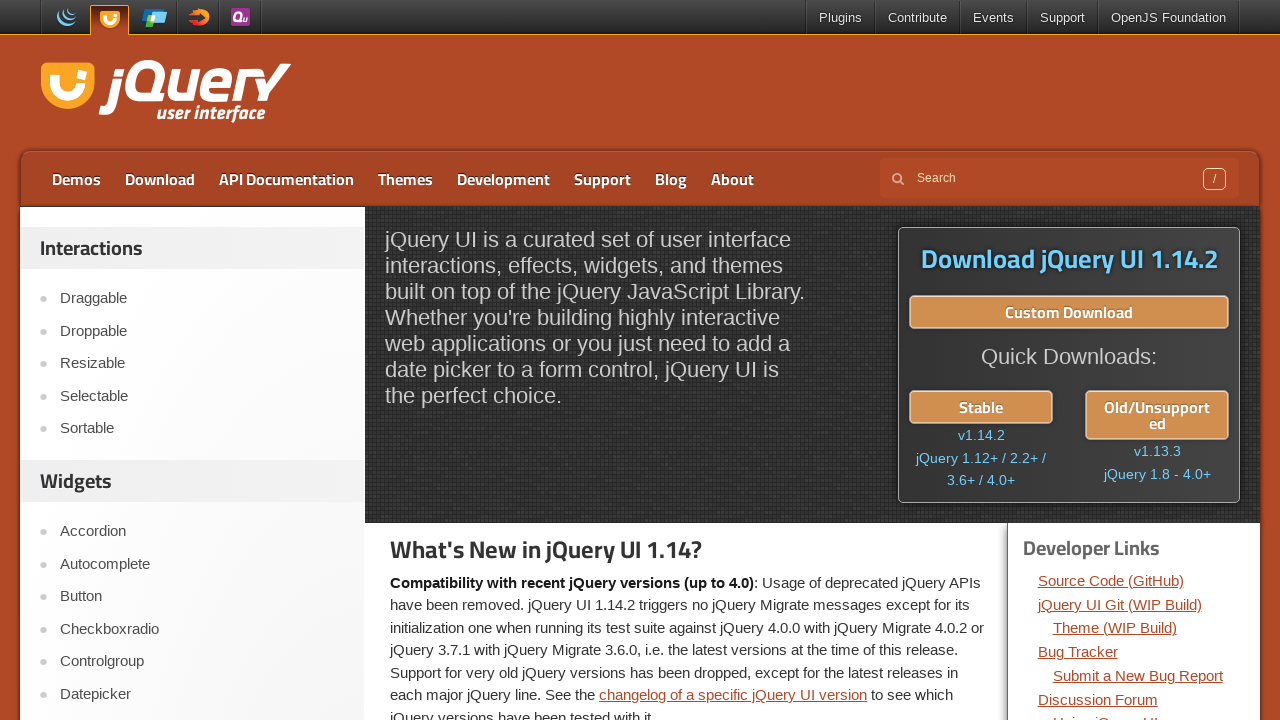

Verified Utilities section heading is visible
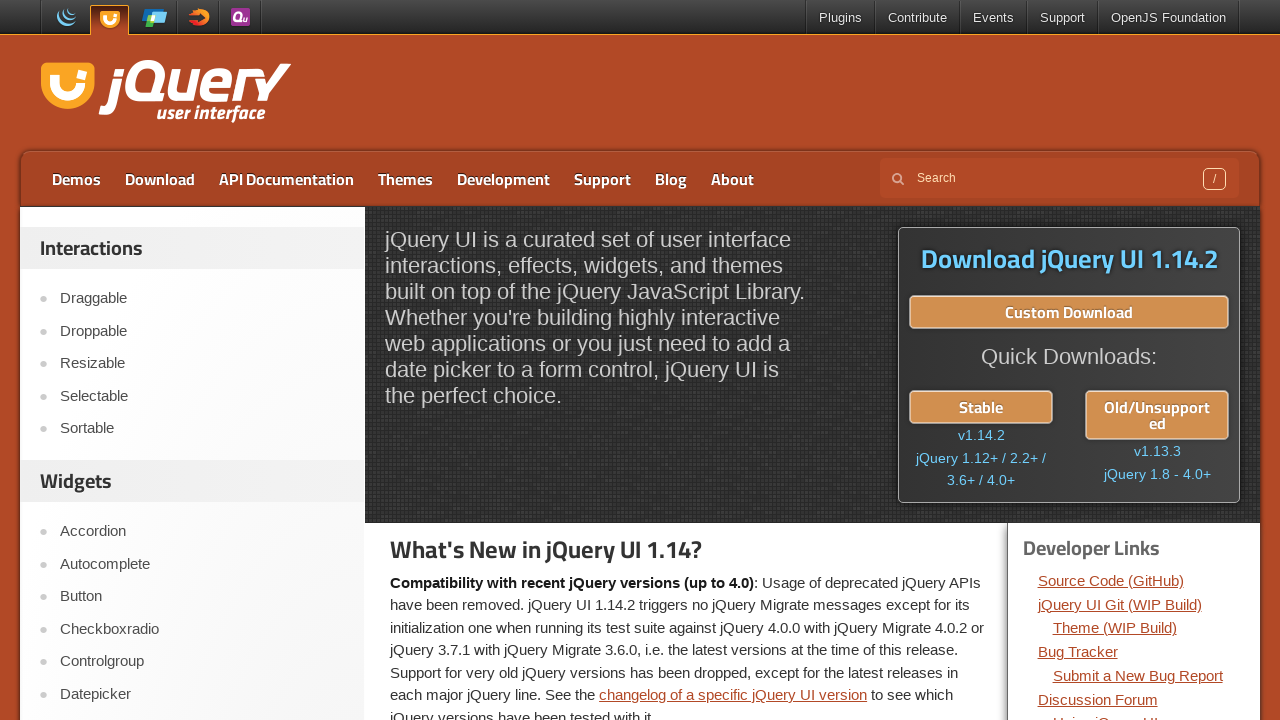

Verified Search input field is visible
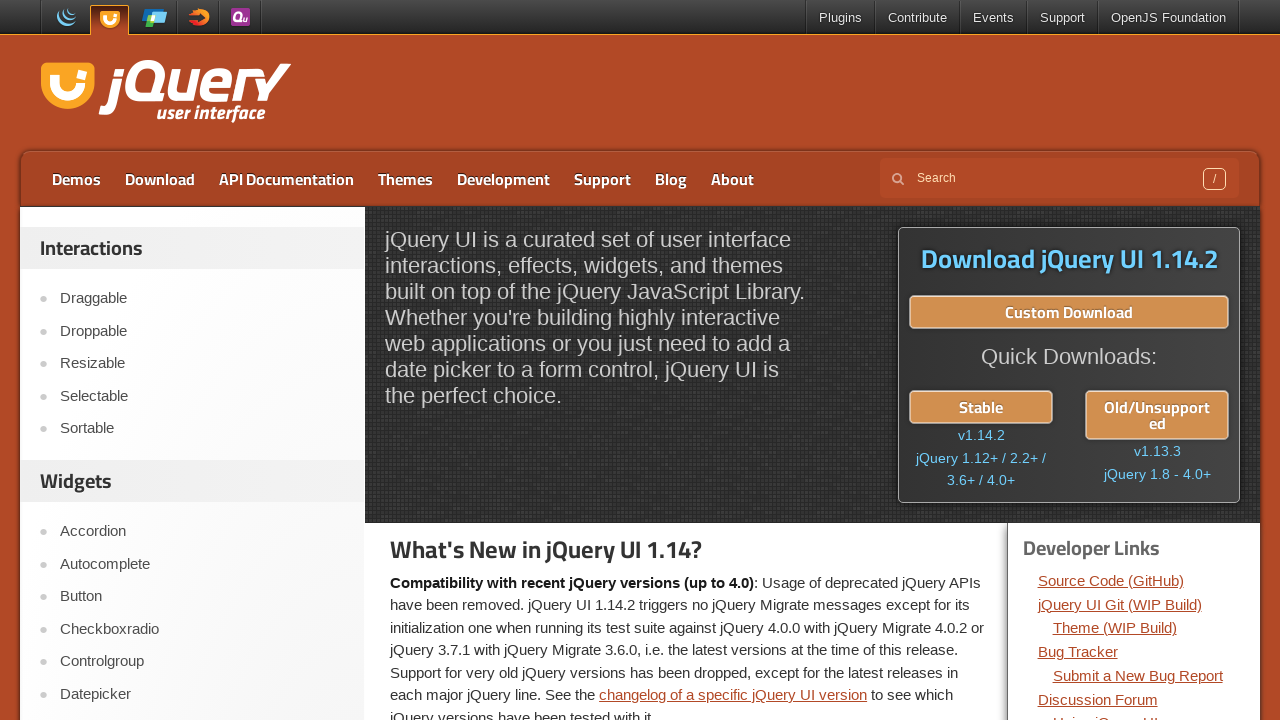

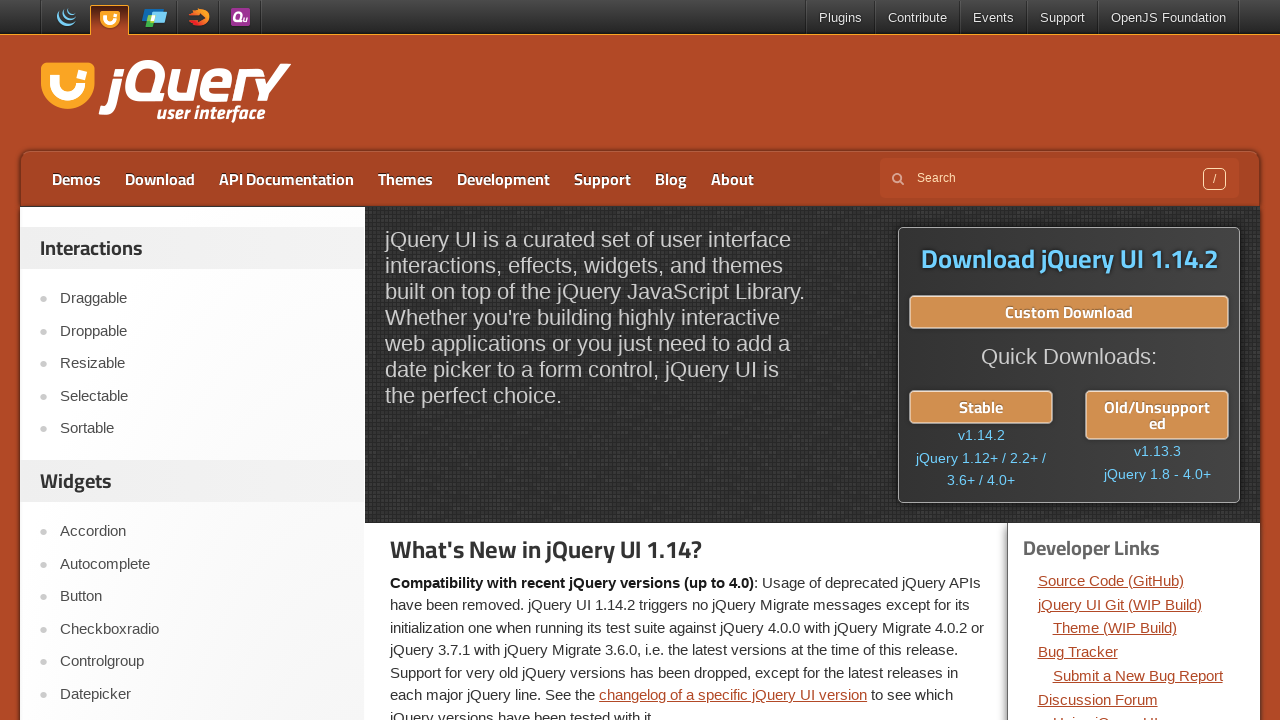